Tests dynamic control enable/disable functionality by clicking the Enable button and verifying the text input becomes enabled.

Starting URL: http://the-internet.herokuapp.com/dynamic_controls

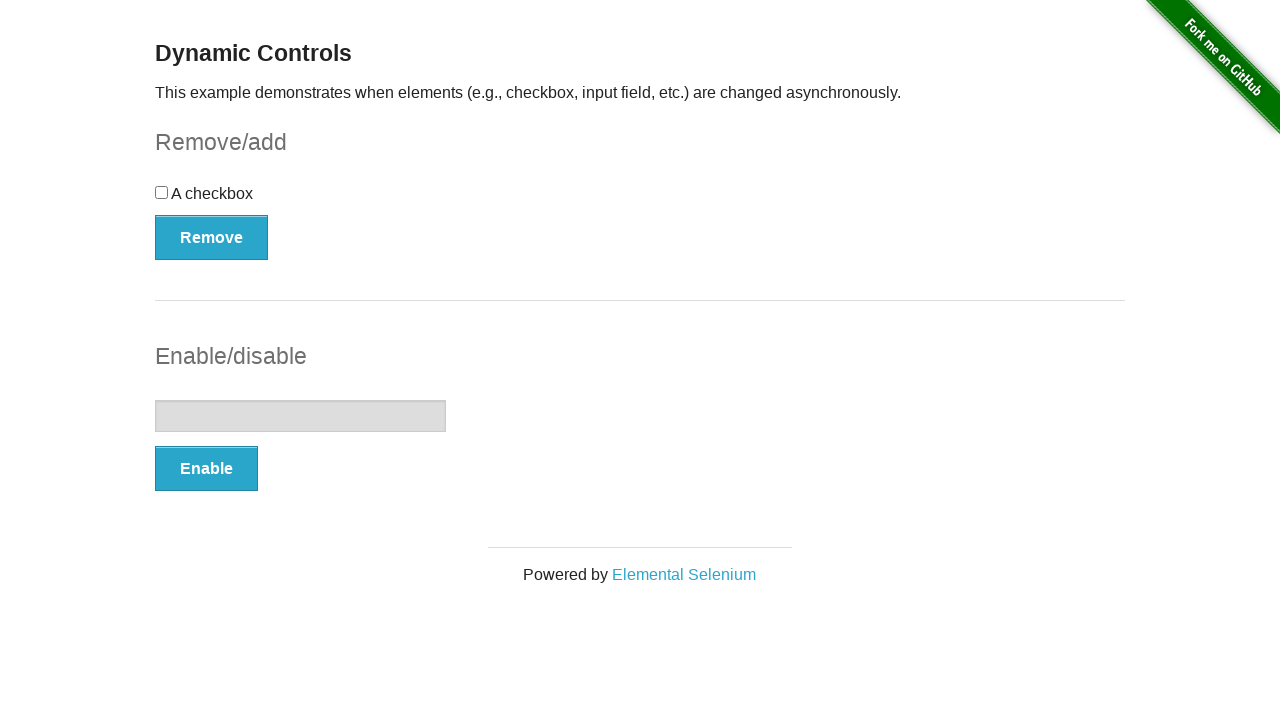

Located the text input element
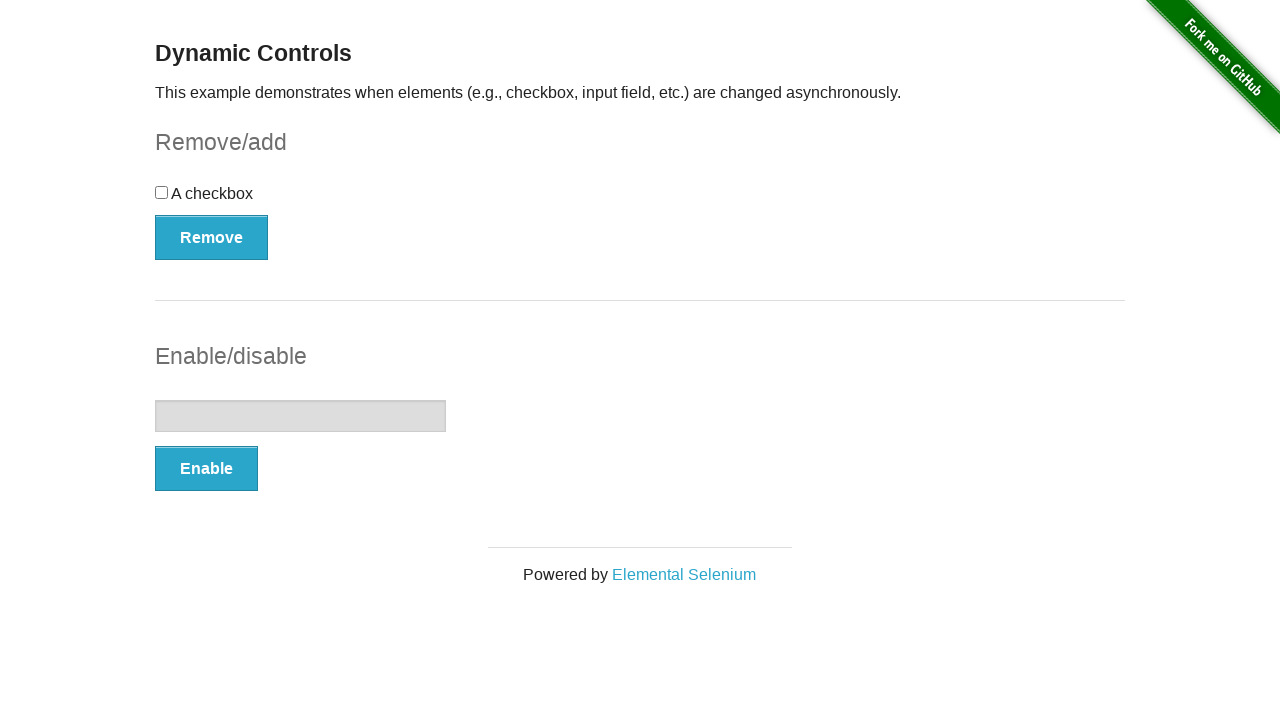

Verified text input is initially disabled
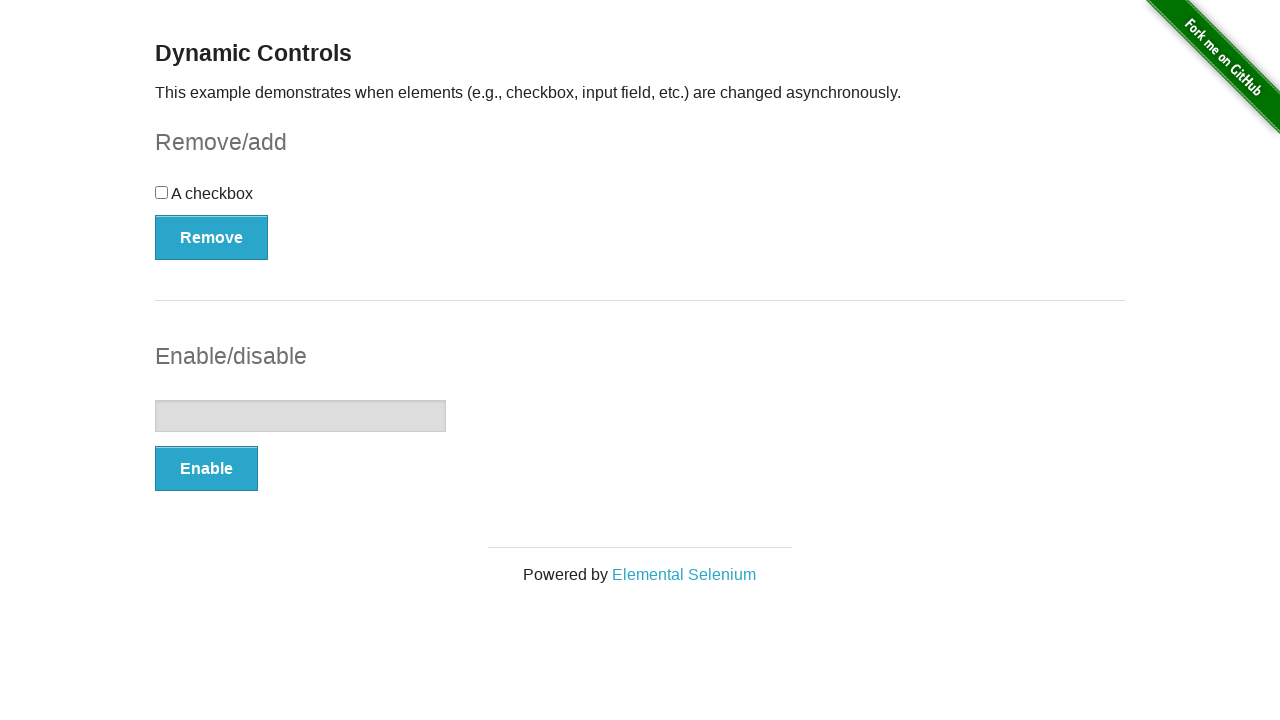

Clicked the Enable button at (206, 469) on xpath=//*[text() = 'Enable']
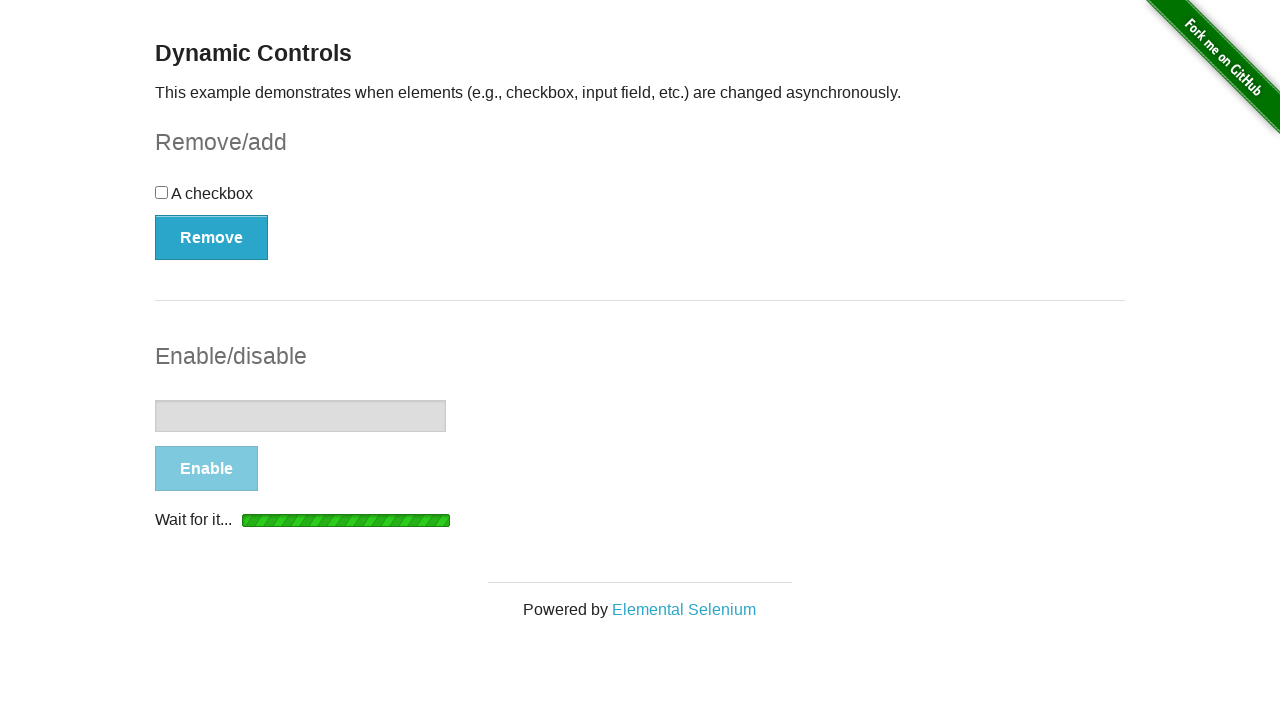

Waited for the 'It's enabled!' confirmation message to appear
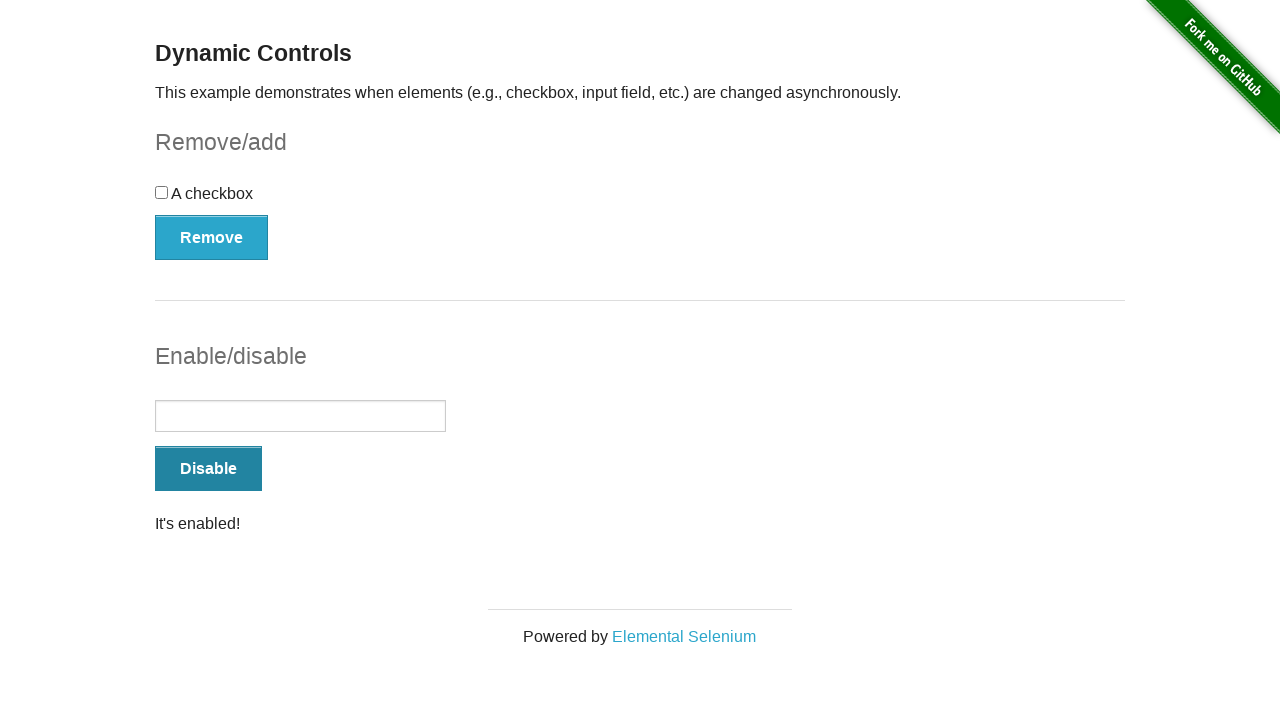

Verified text input is now enabled
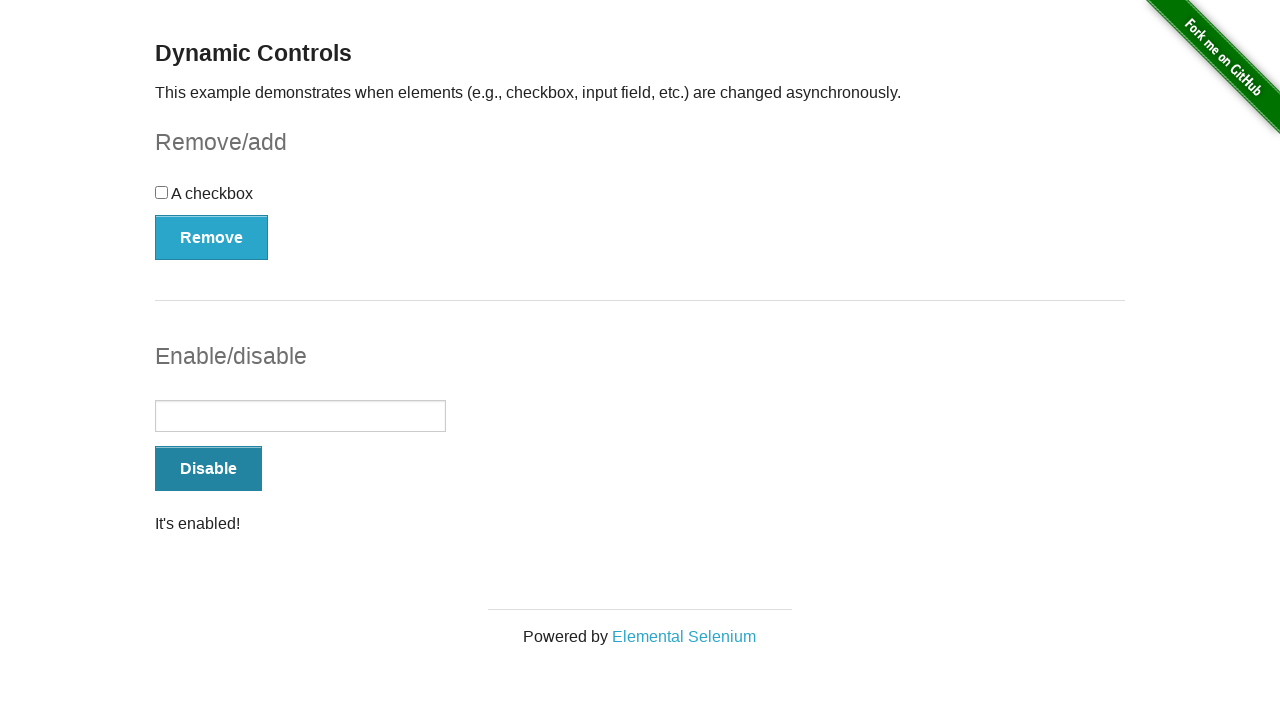

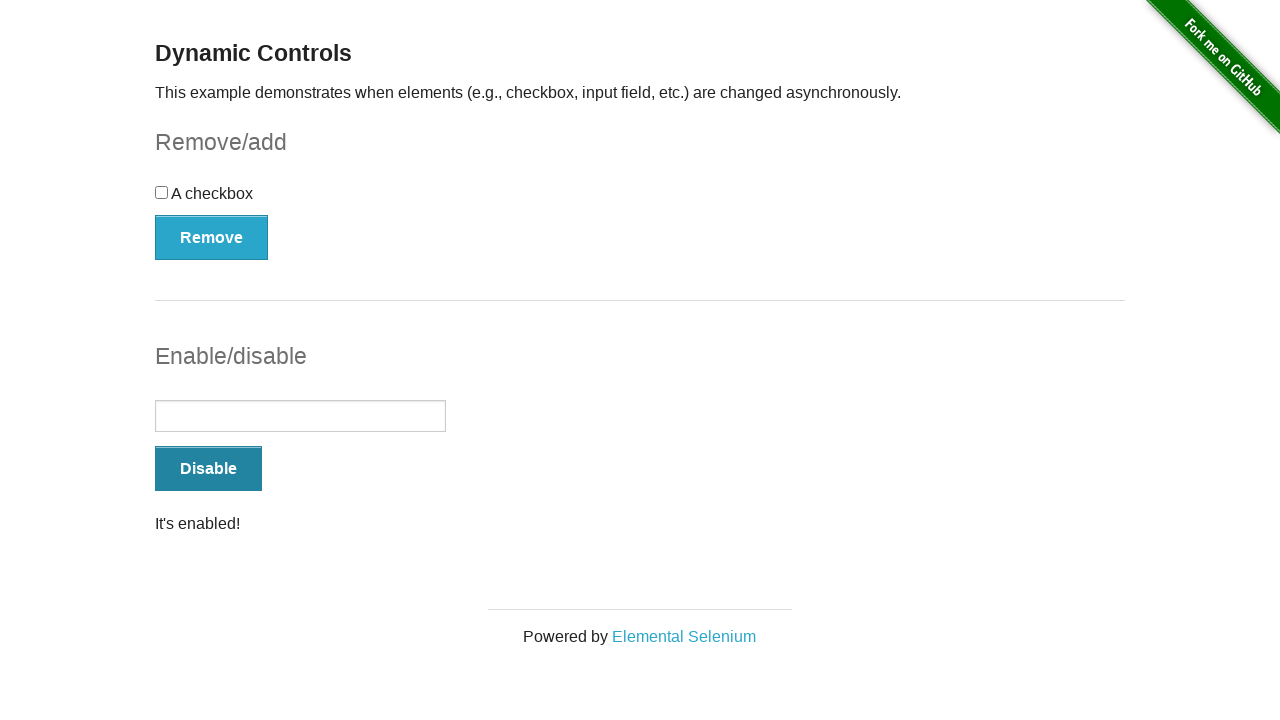